Navigates to Bank of the West website and then navigates back

Starting URL: https://www.bankofthewest.com/

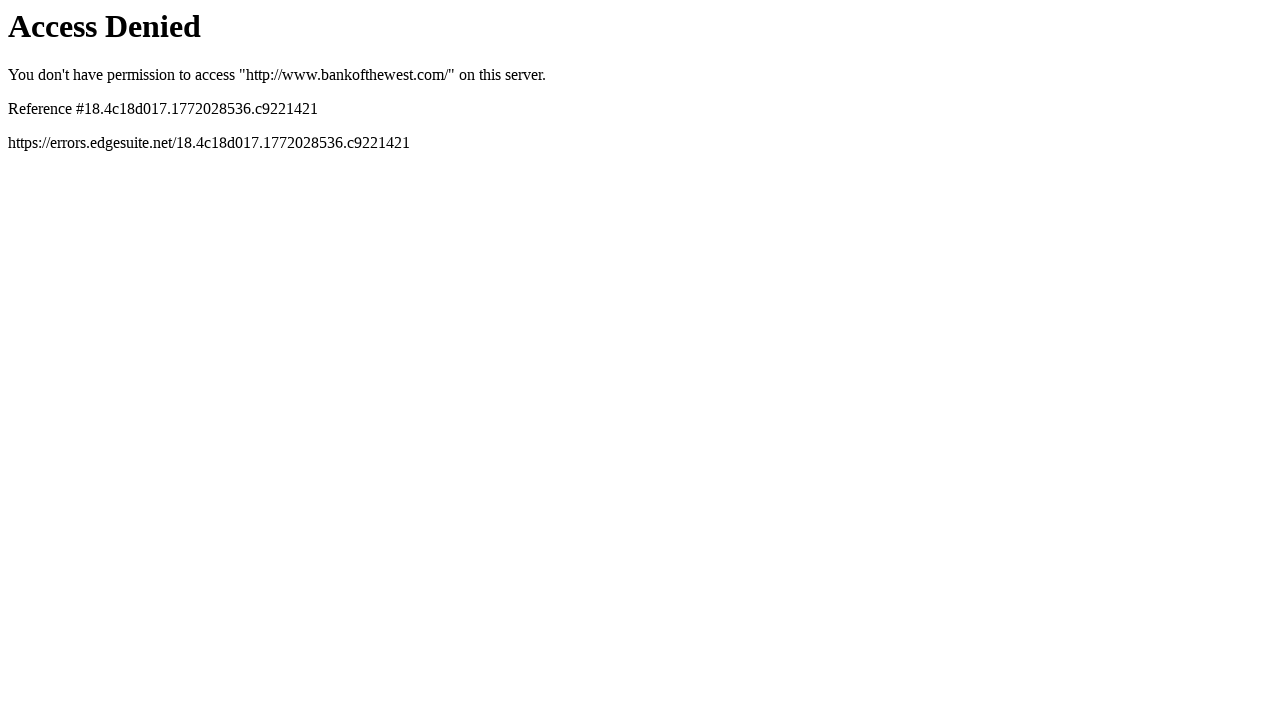

Navigated to Bank of the West website
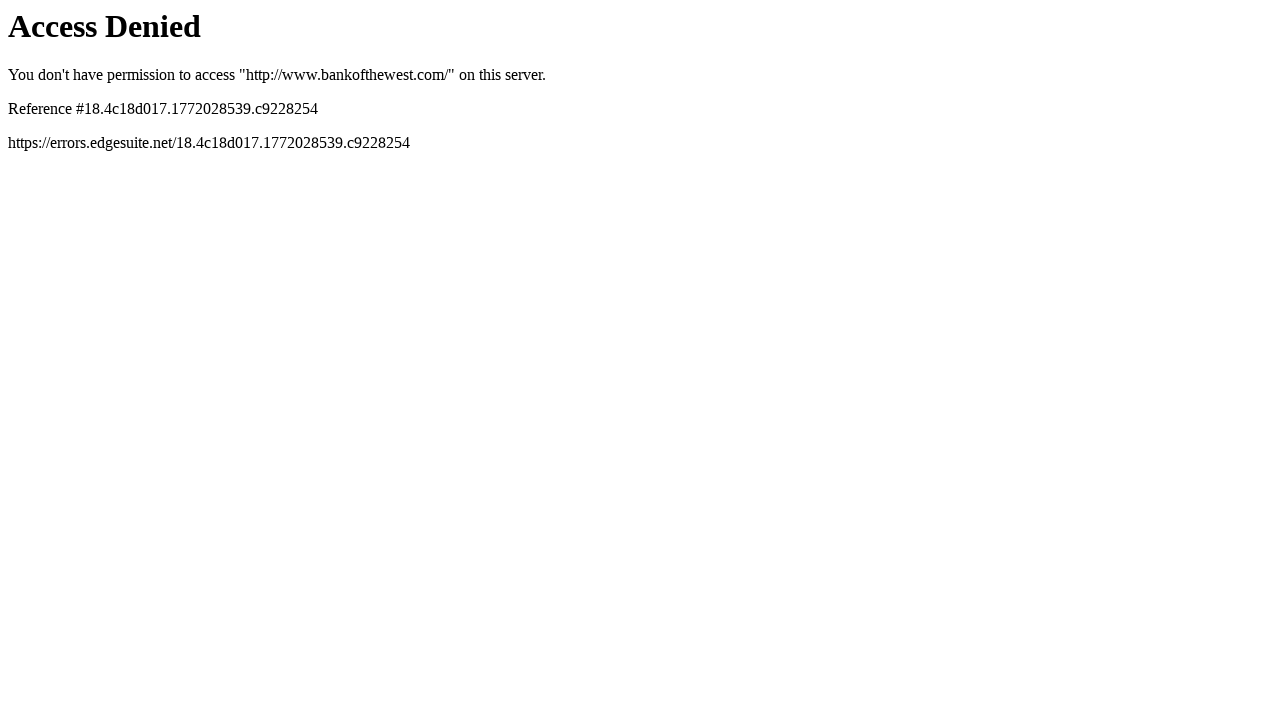

Navigated back using browser back button
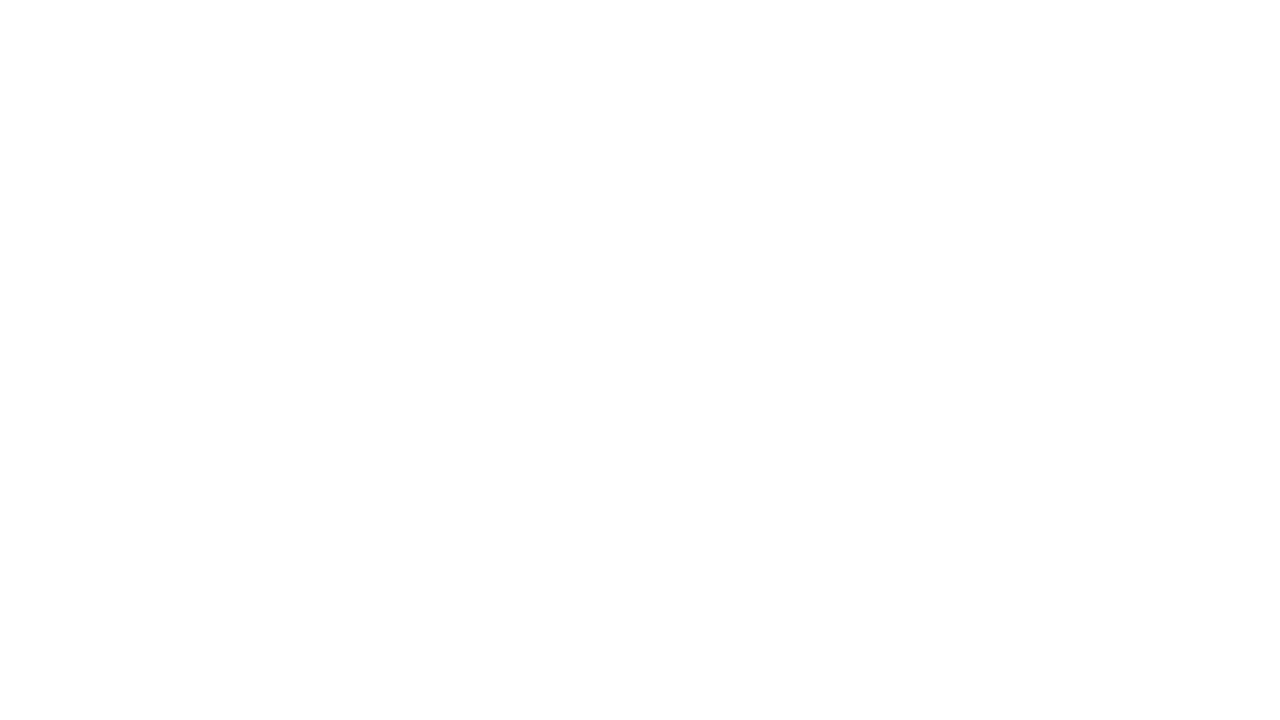

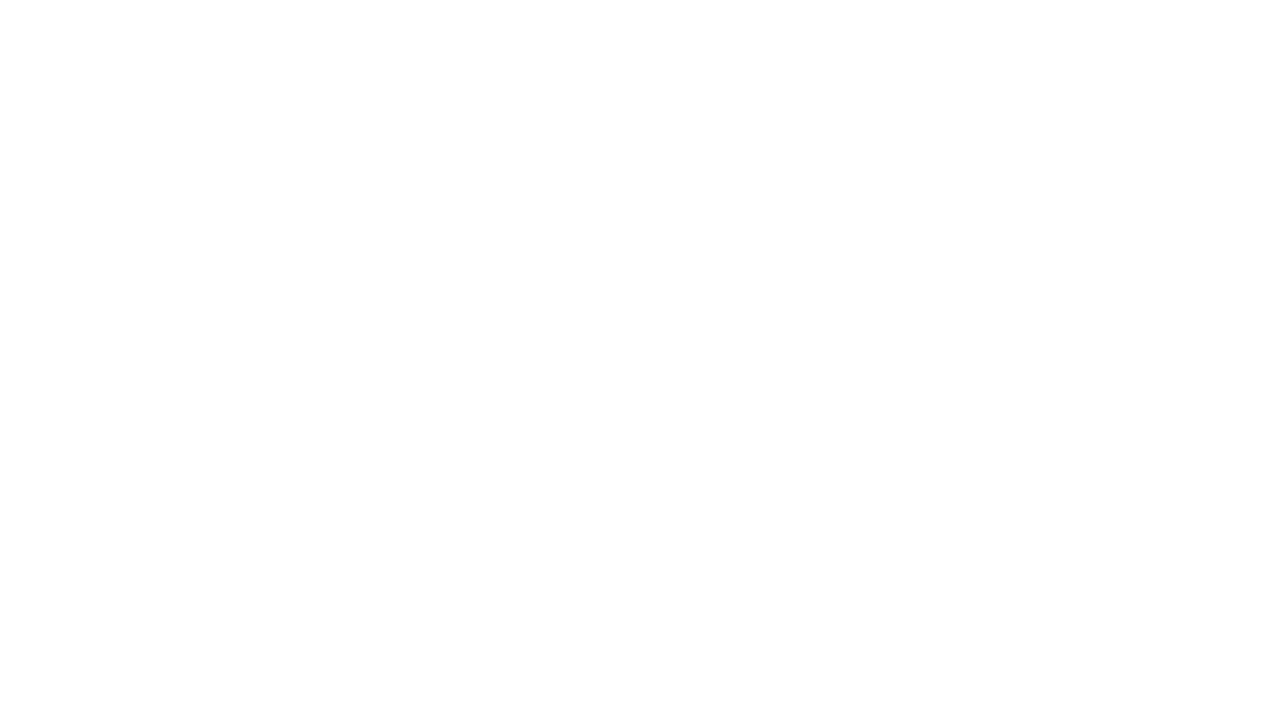